Navigates to a training support website and clicks on the about link to navigate to the about page

Starting URL: https://v1.training-support.net/

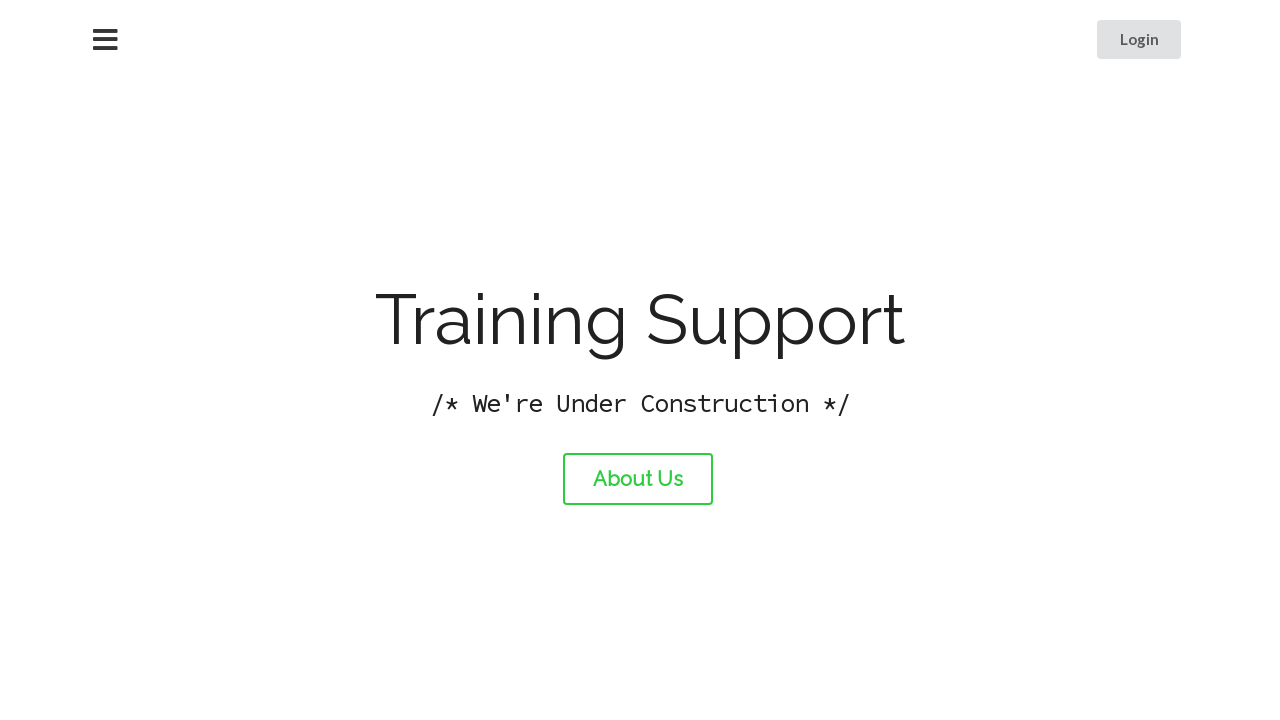

Clicked on the about link at (638, 479) on #about-link
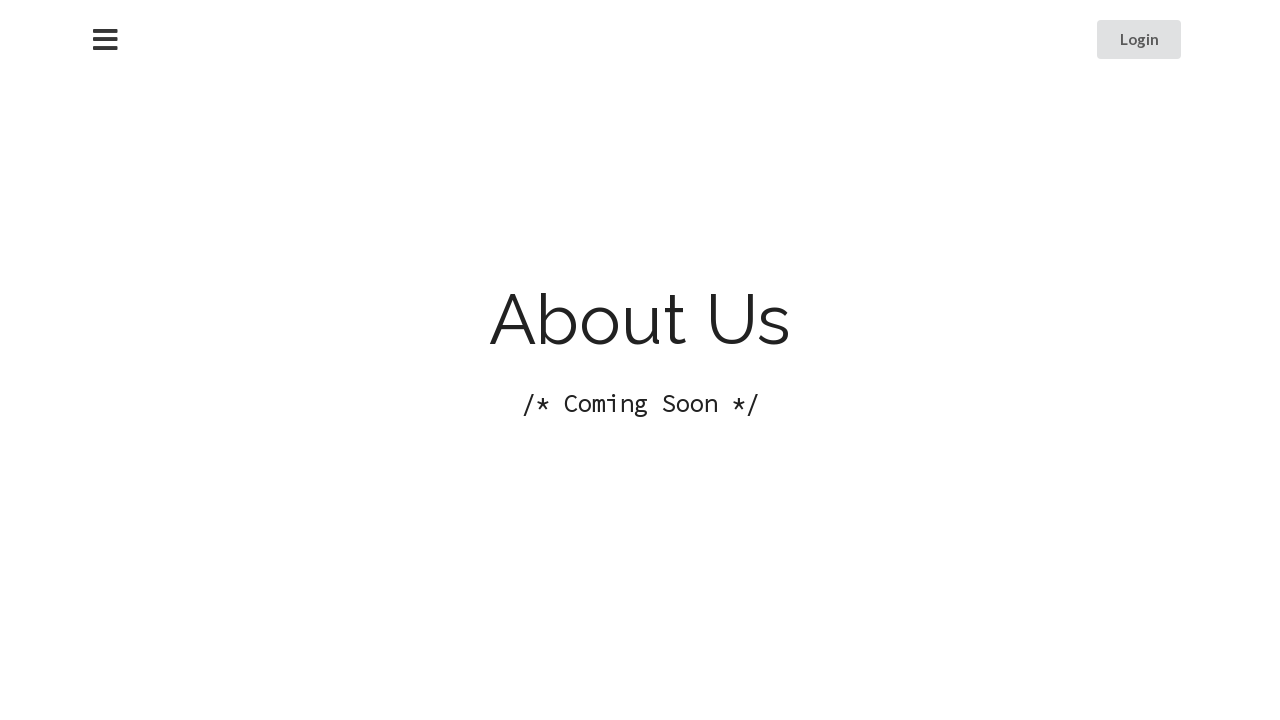

Waited for page to load and network to become idle
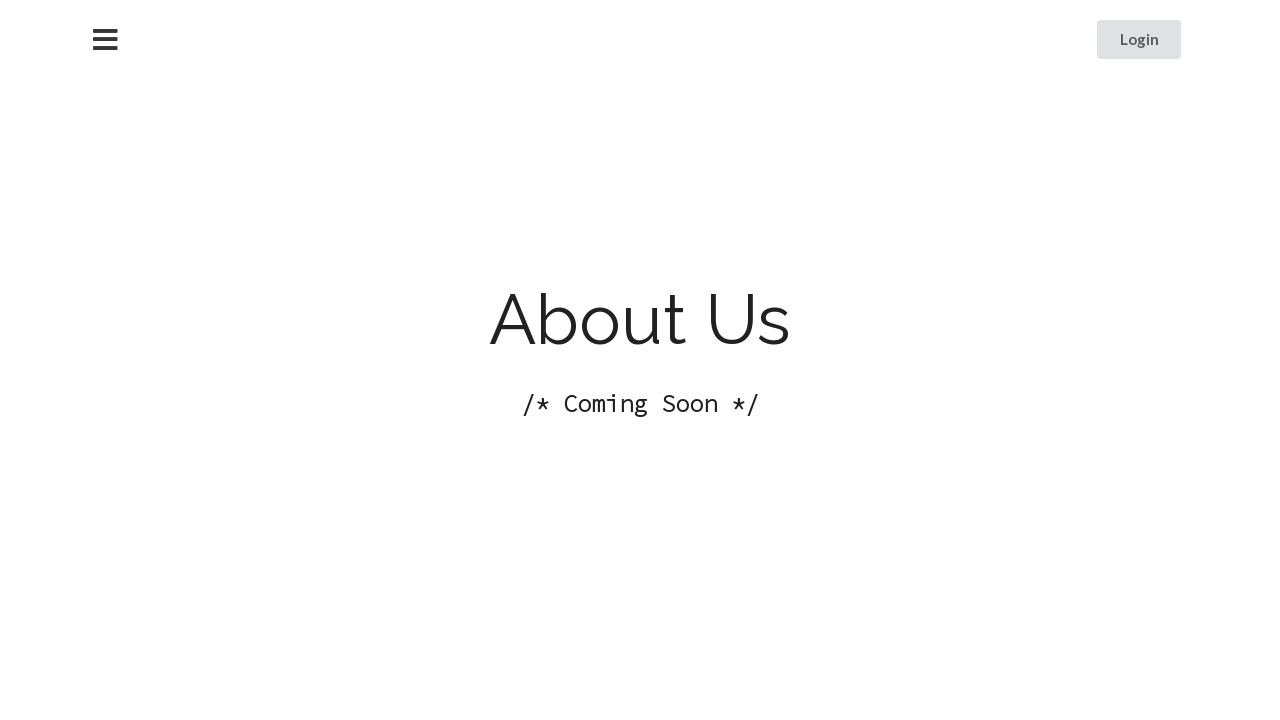

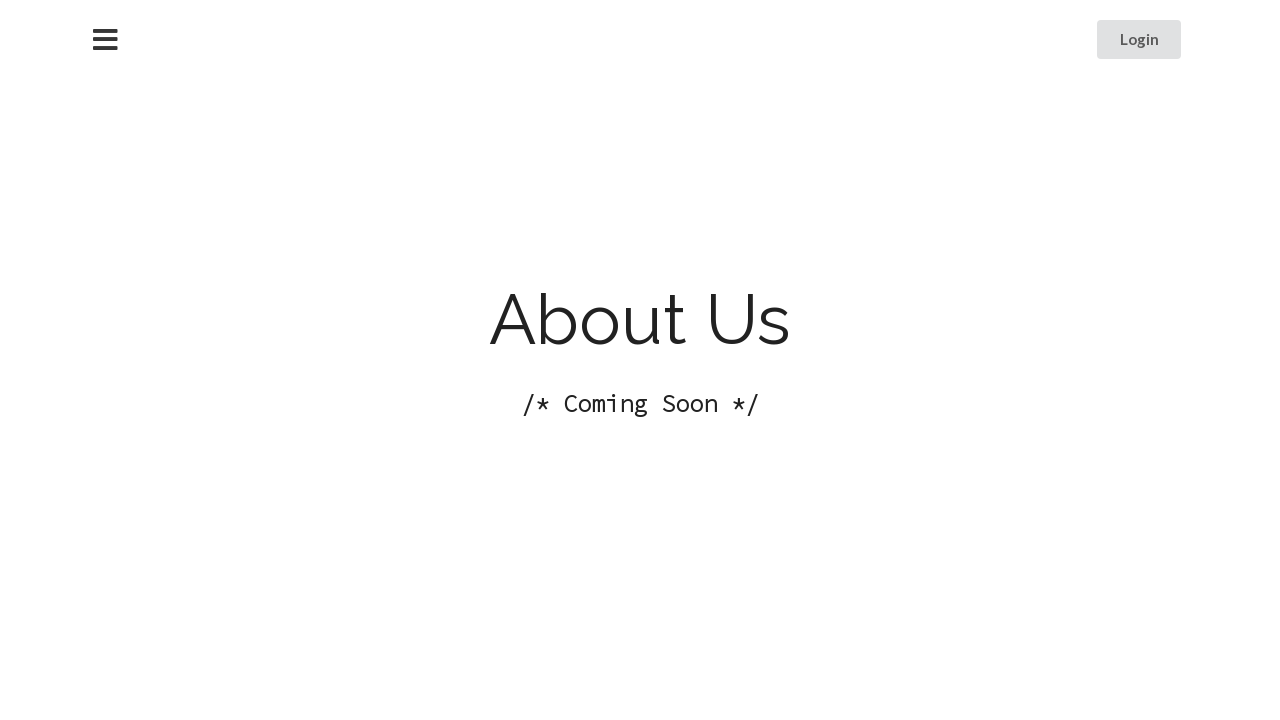